Tests sending a space key press to a specific element on the page and verifies the result text shows "You entered: SPACE"

Starting URL: http://the-internet.herokuapp.com/key_presses

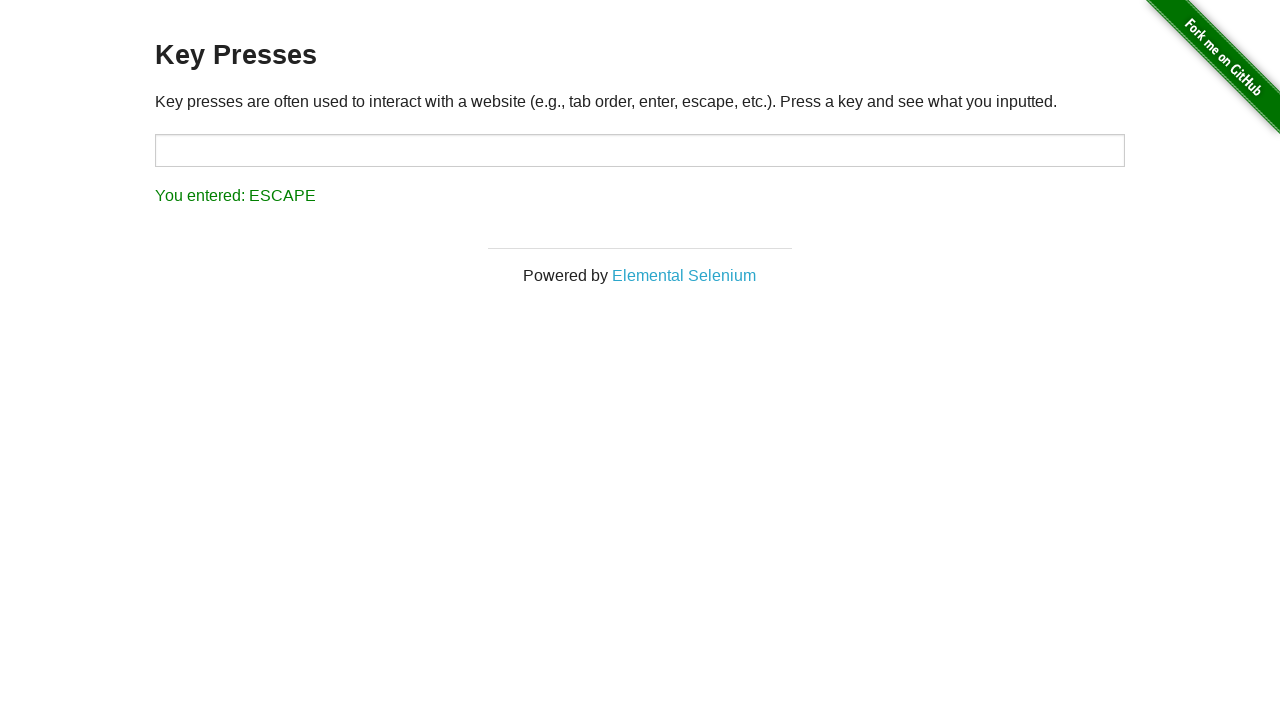

Sent space key press to target element on #target
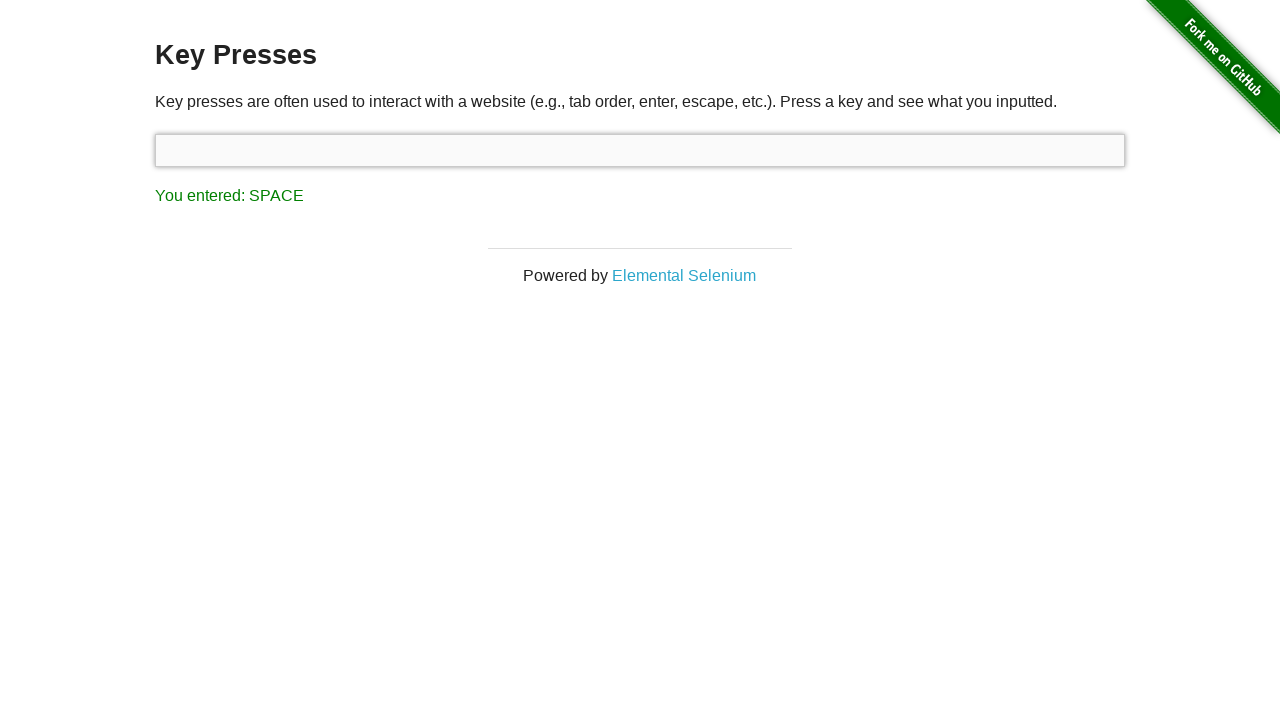

Retrieved result text from result element
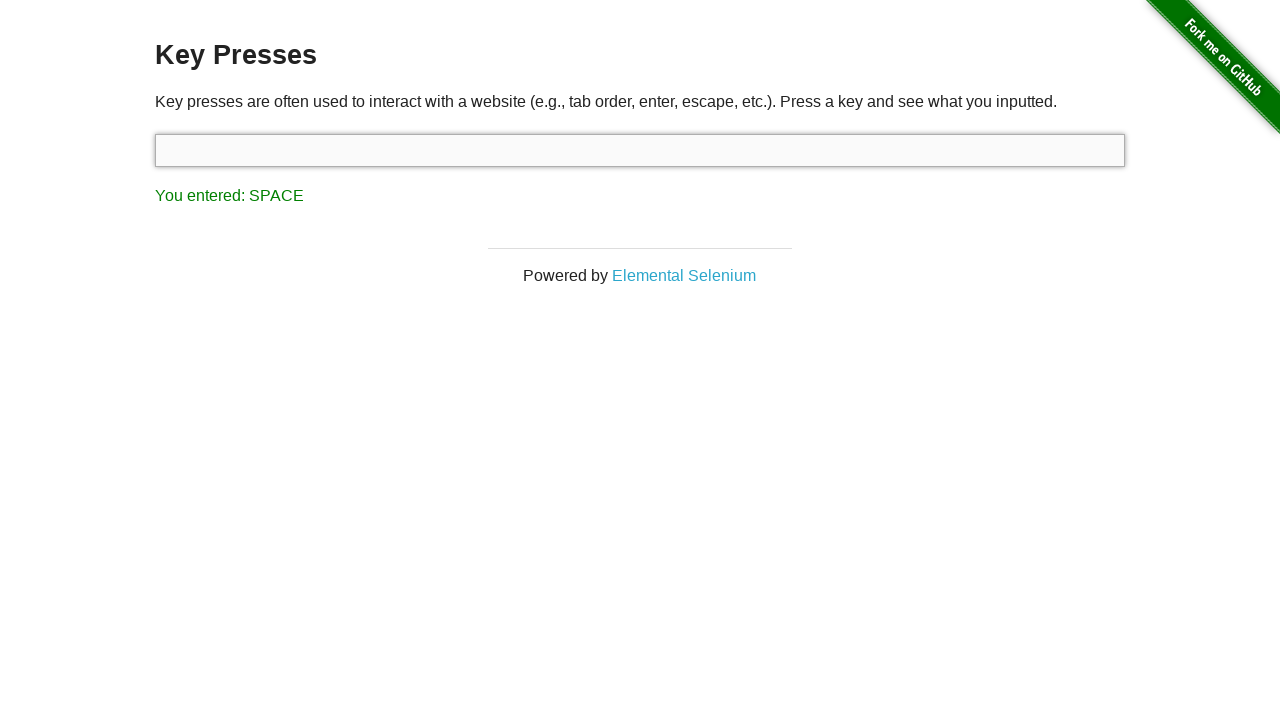

Verified result text shows 'You entered: SPACE'
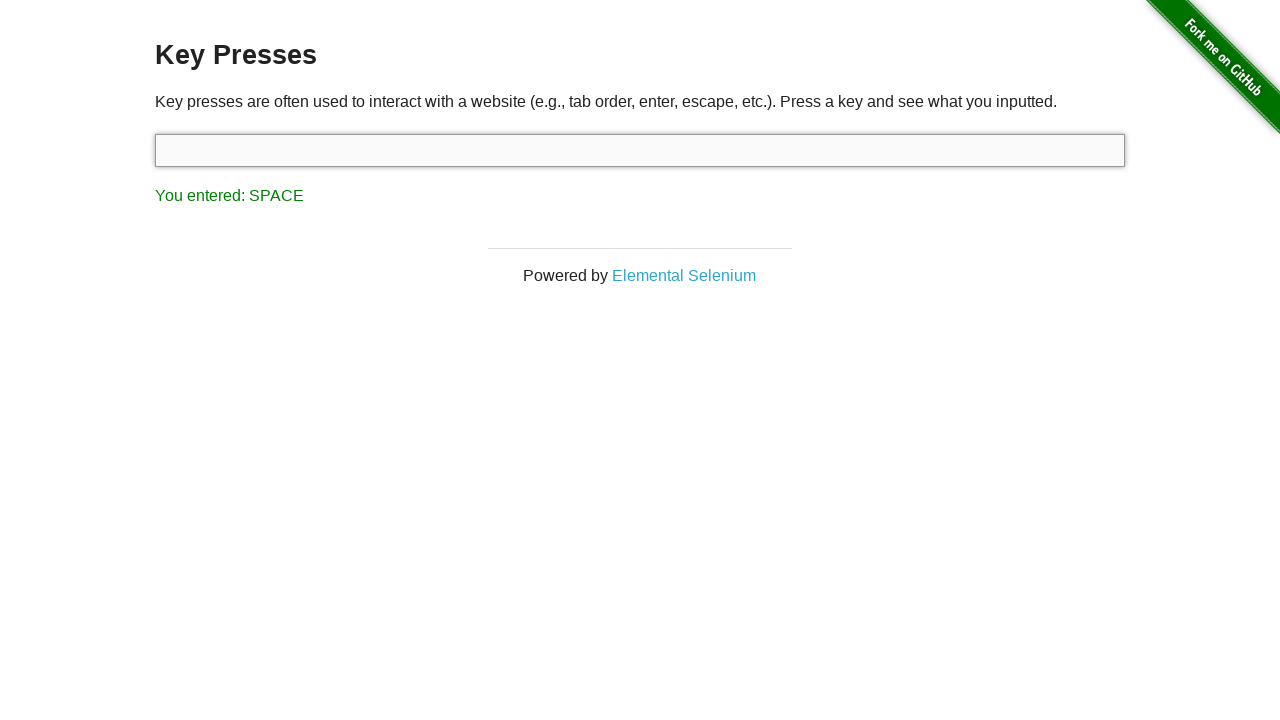

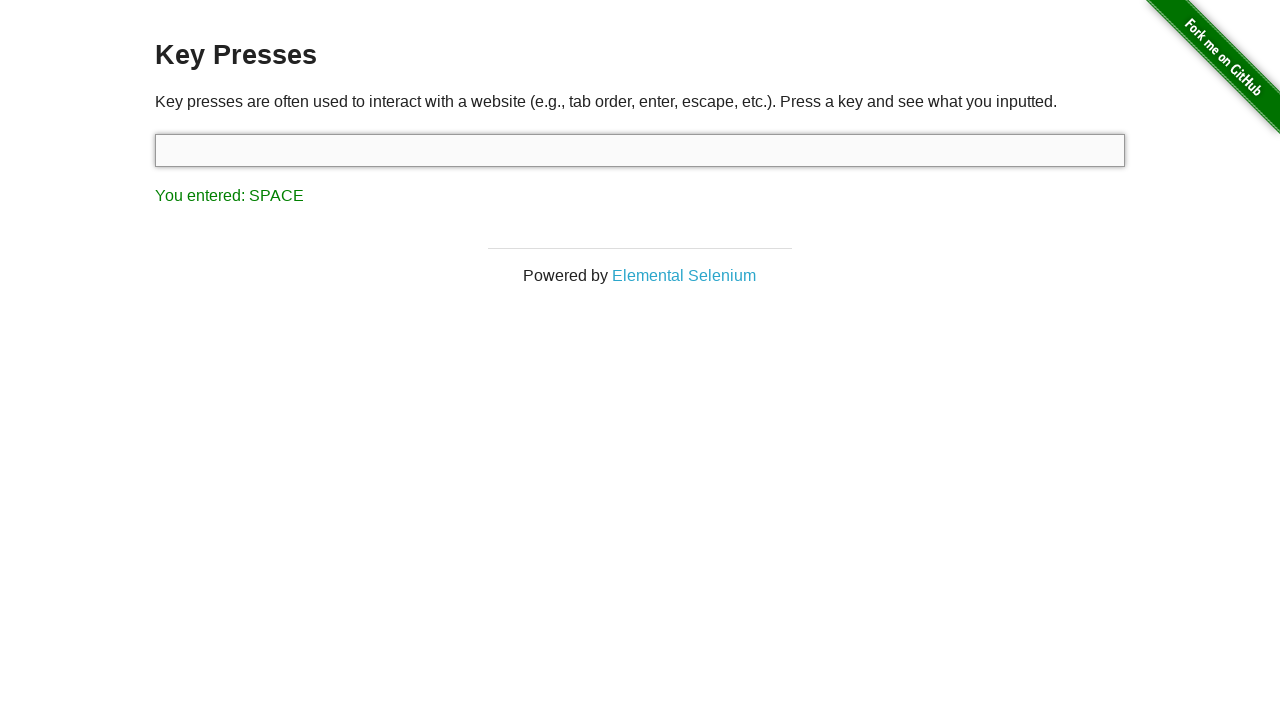